Tests form interaction by filling a first name field with text and then performing a double-click action on the input element to select the text.

Starting URL: https://grotechminds.com/registration/

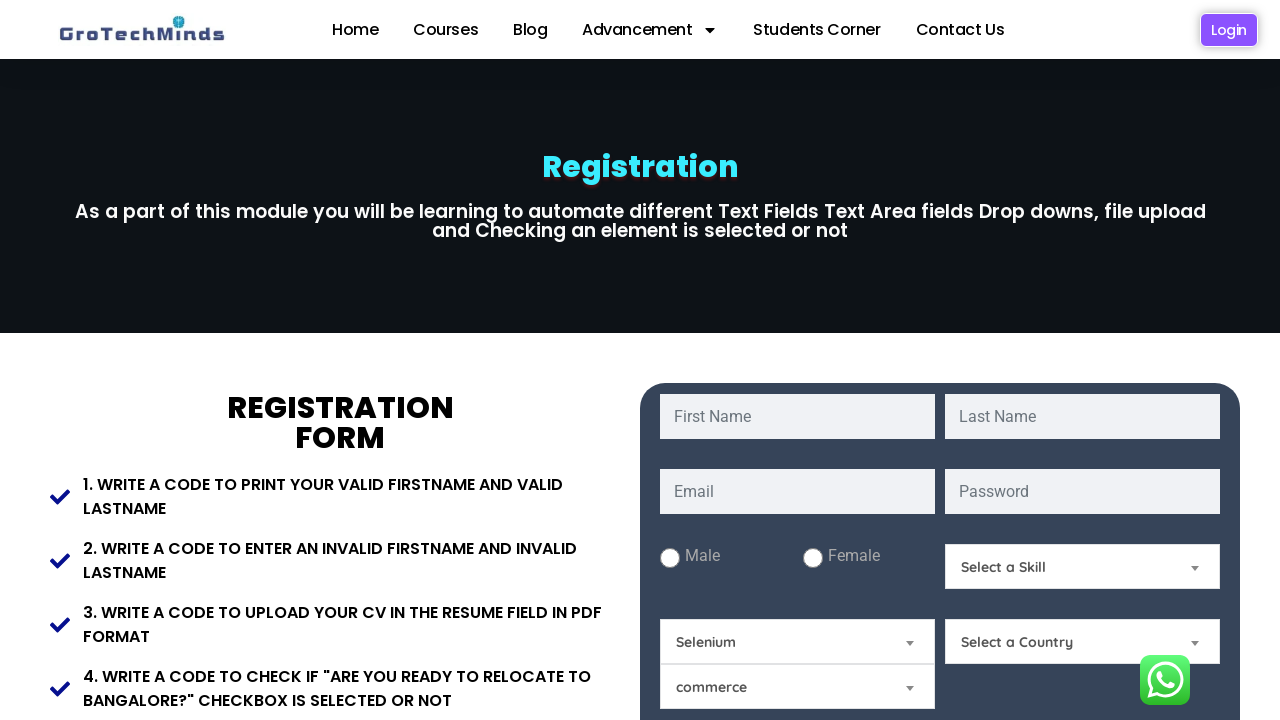

Filled first name field with 'Yashoda' on #fname
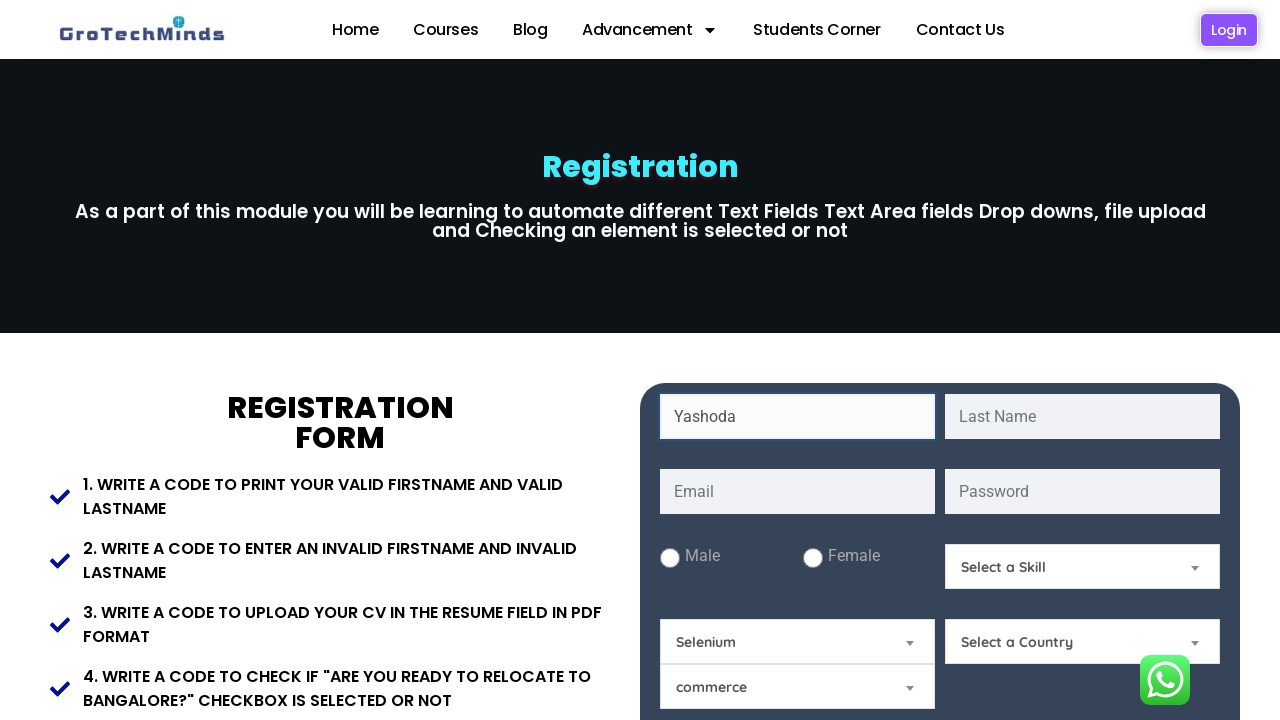

Double-clicked first name field to select the text at (798, 416) on #fname
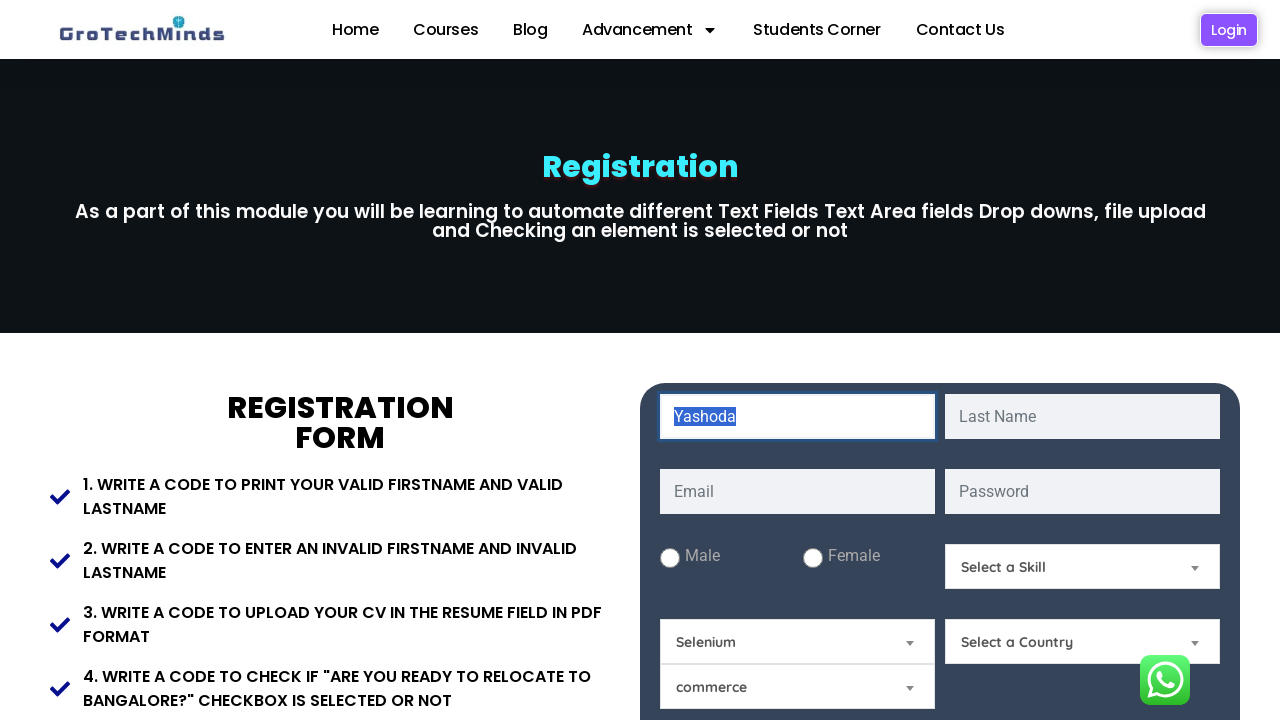

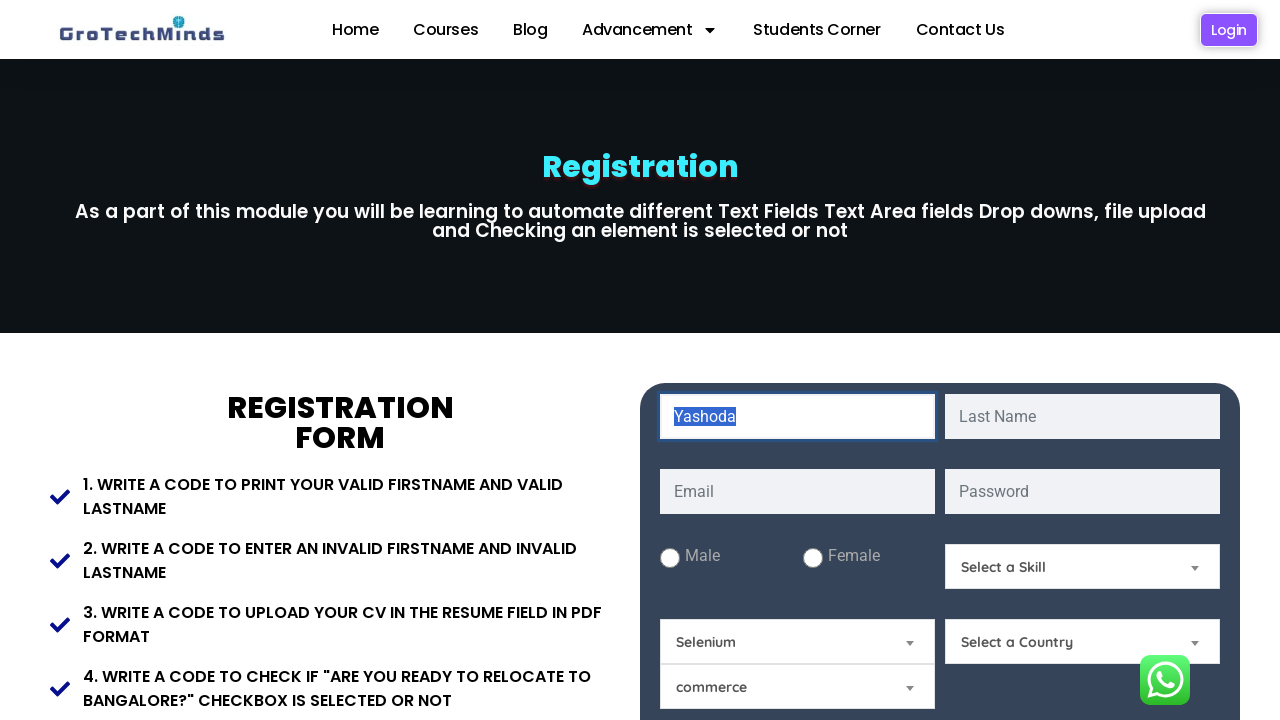